Tests a slow calculator application by setting a delay value, then performing a calculation (7 + 8) using the on-screen calculator buttons and waiting for the result.

Starting URL: https://bonigarcia.dev/selenium-webdriver-java/slow-calculator.html

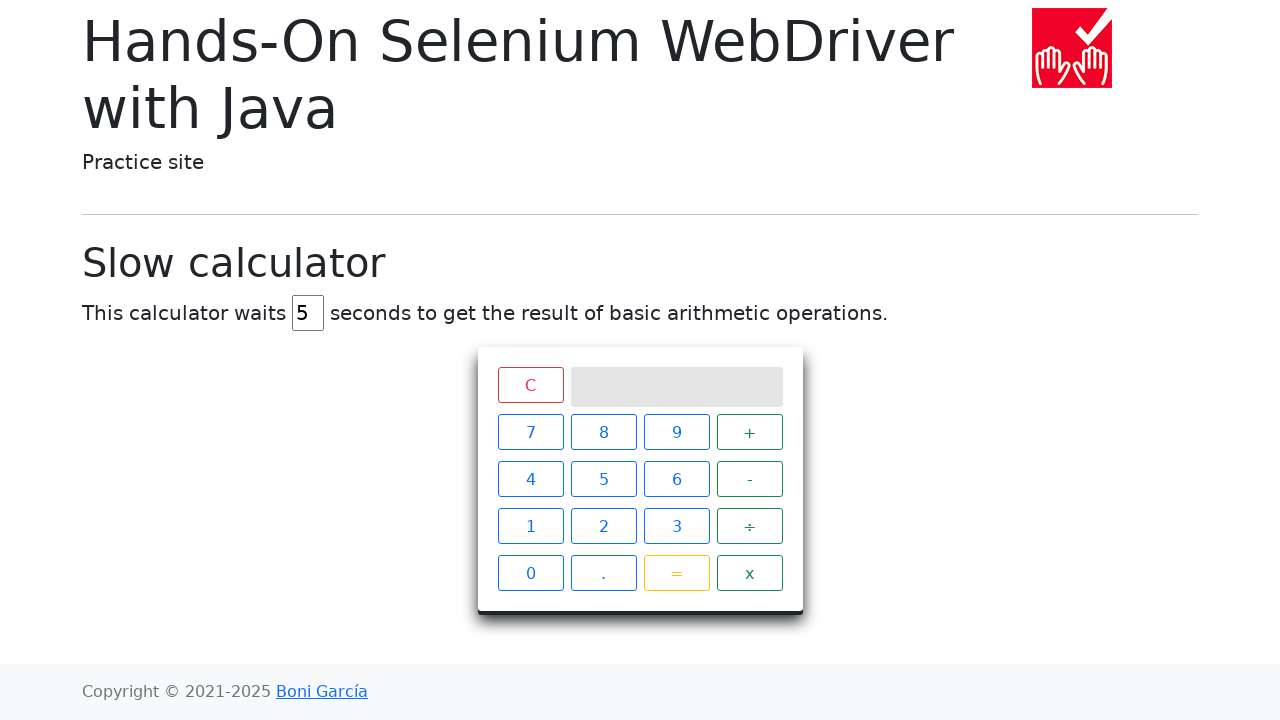

Cleared the delay input field on #delay
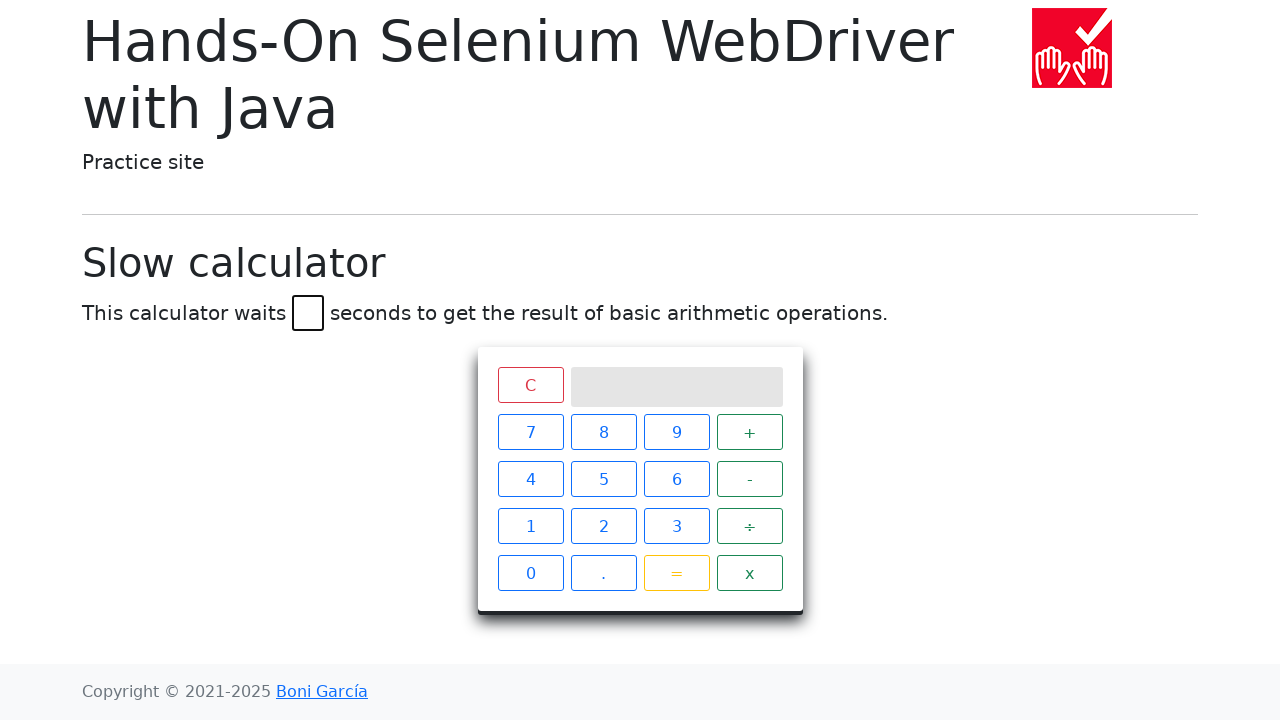

Set delay value to 45 seconds on #delay
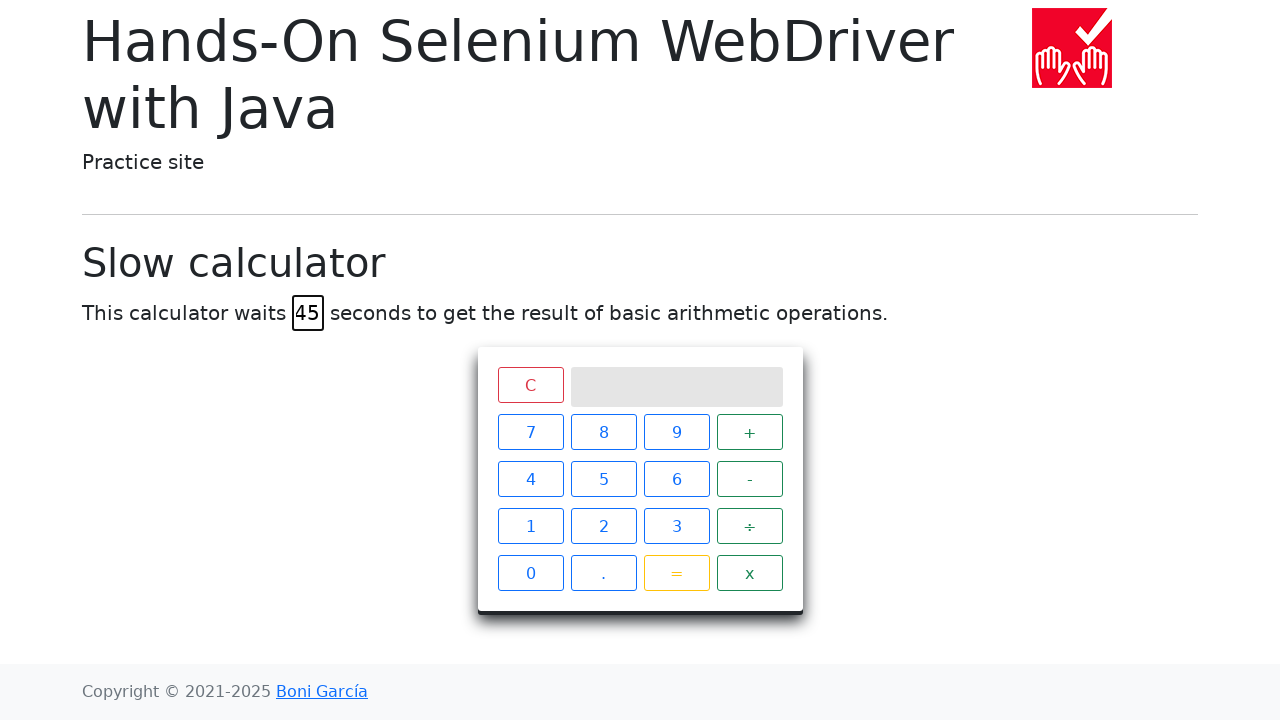

Clicked number 7 on calculator at (530, 432) on xpath=//span[text() = '7']
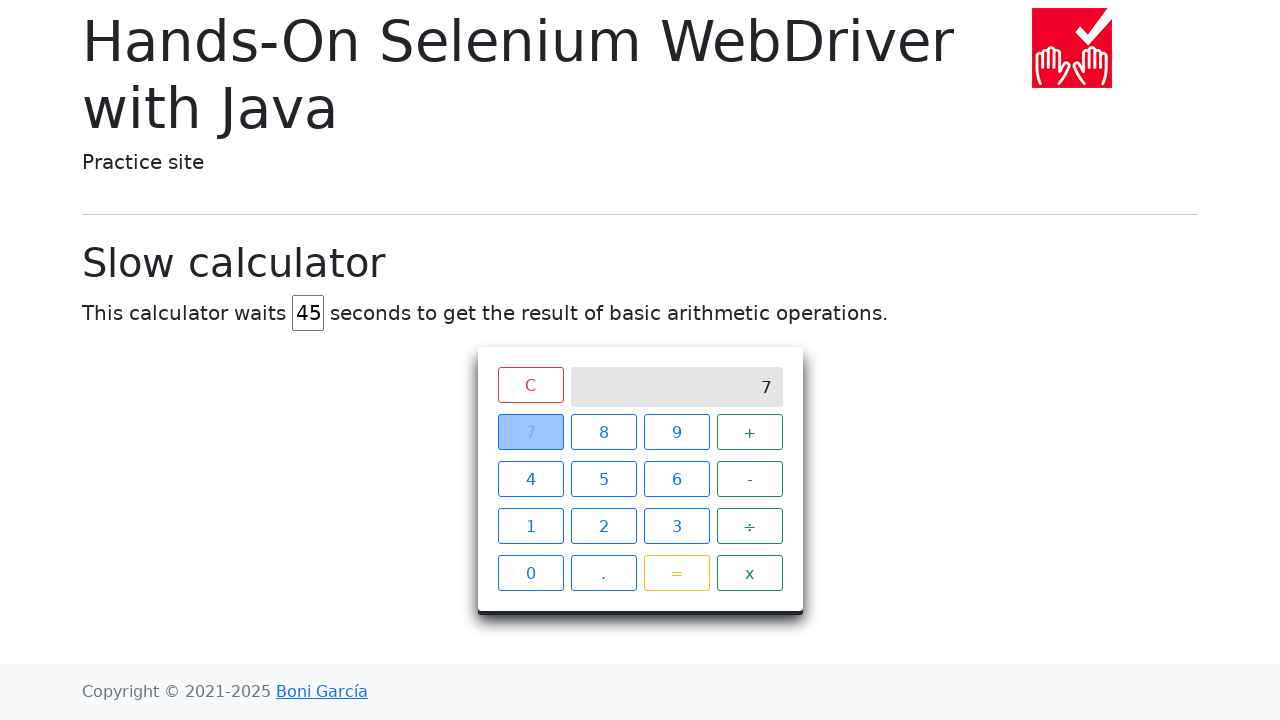

Clicked plus operator on calculator at (750, 432) on xpath=//span[text() = '+']
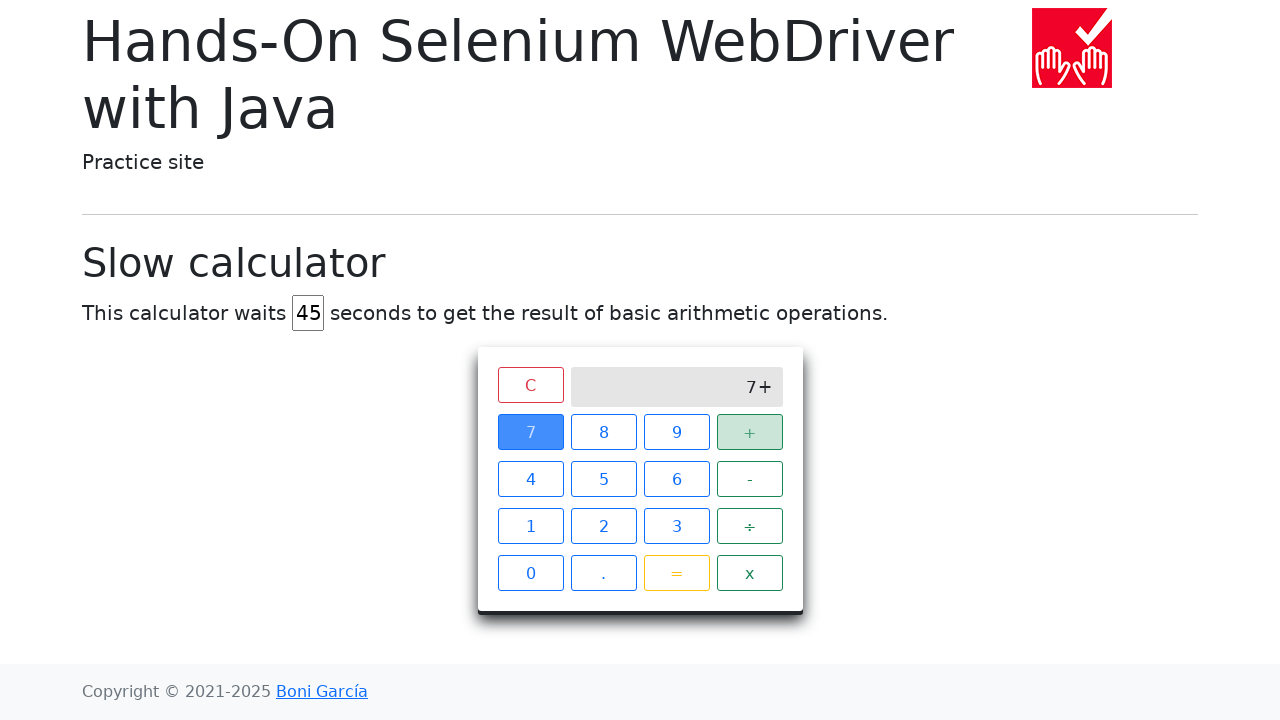

Clicked number 8 on calculator at (604, 432) on xpath=//span[text() = '8']
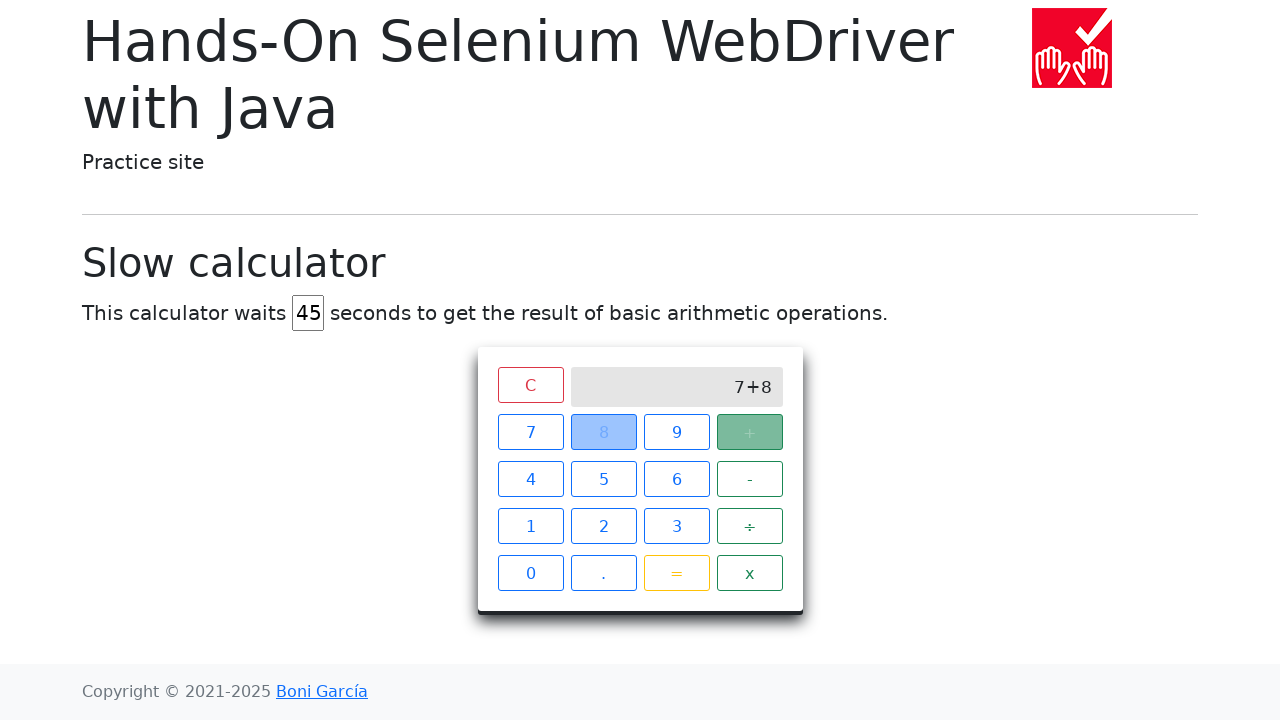

Clicked equals button to calculate 7 + 8 at (676, 573) on xpath=//span[text() = '=']
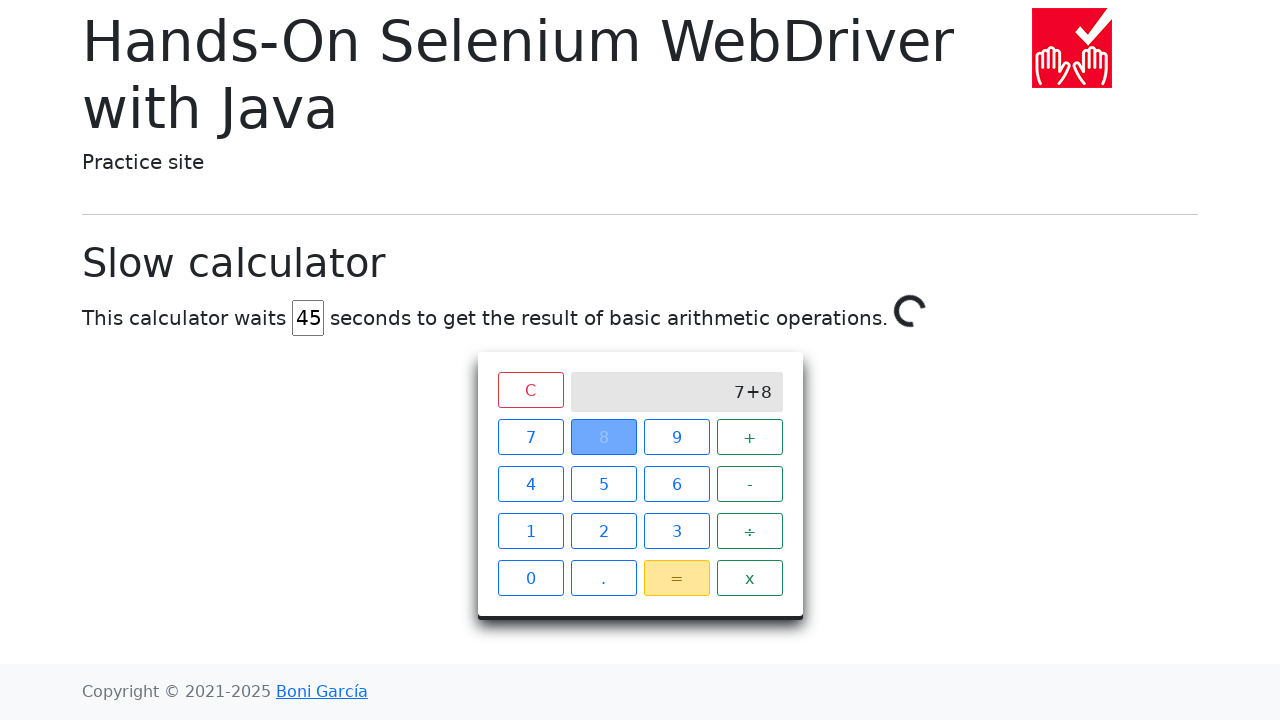

Waited 45 seconds for calculation to complete
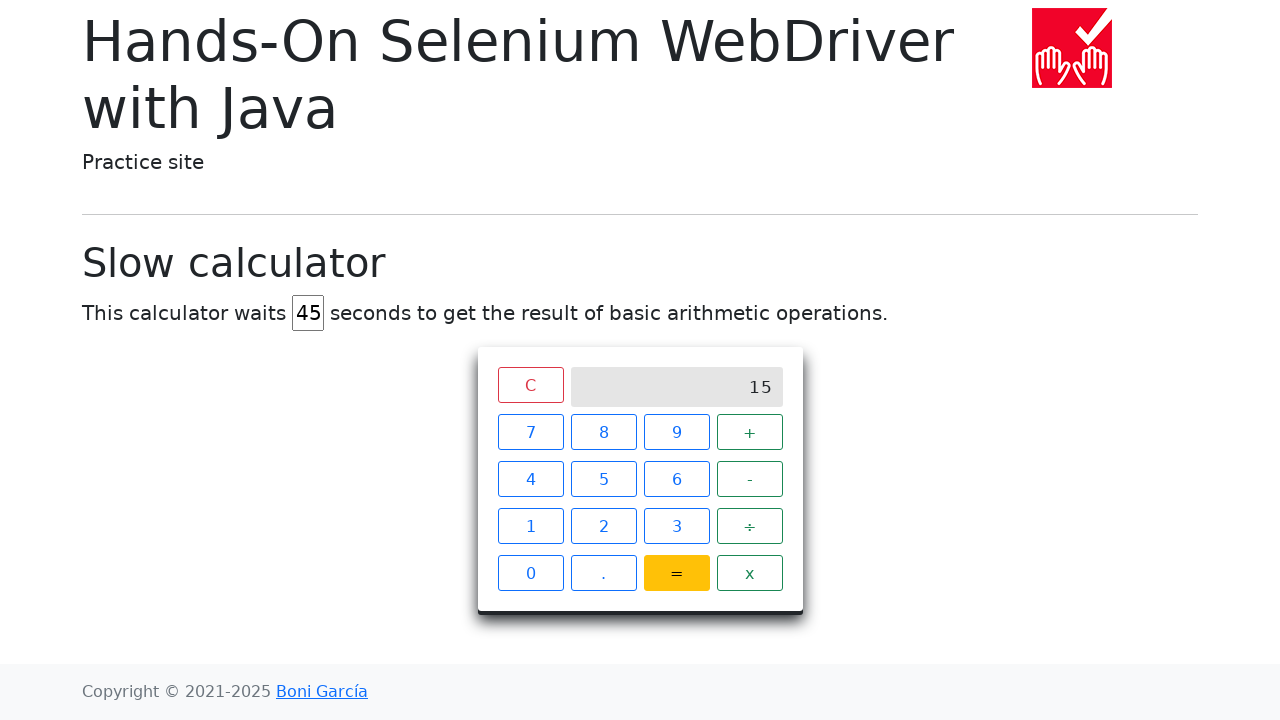

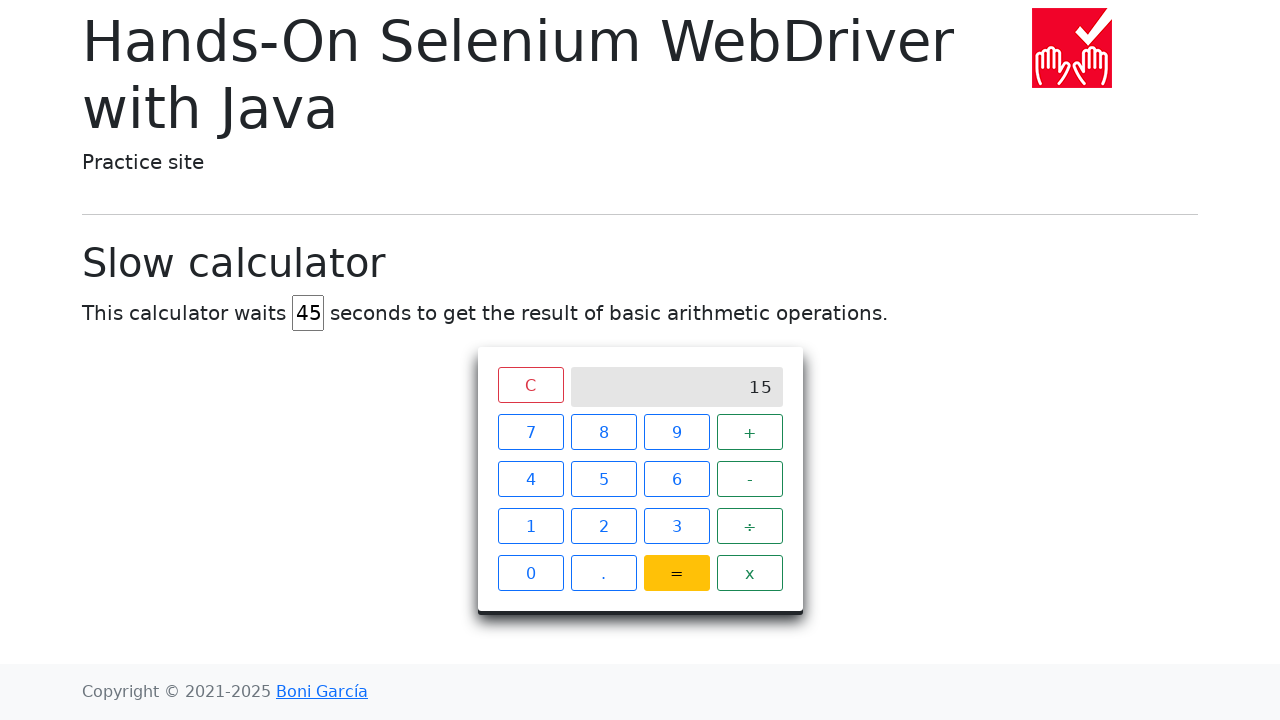